Tests the user registration flow by filling out the signup form with personal details, address information, and creating a new account

Starting URL: https://www.automationexercise.com/

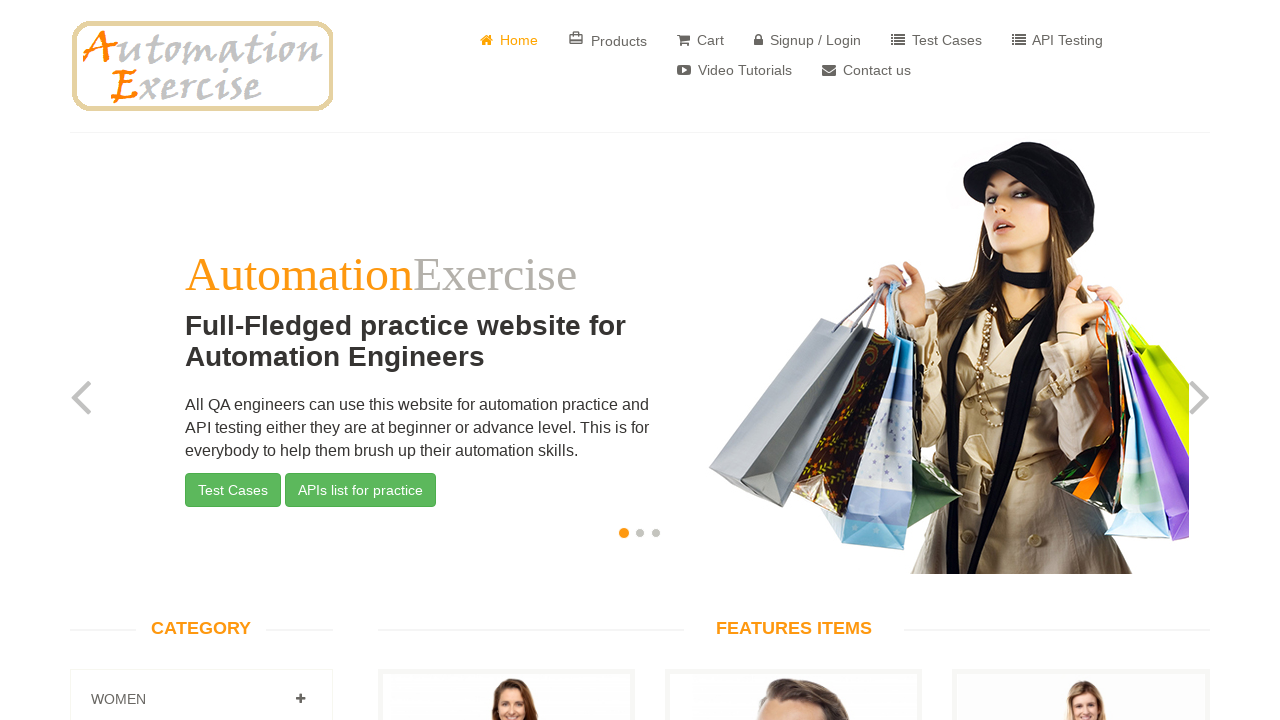

Clicked 'Signup / Login' button in header at (808, 40) on xpath=//*[@id='header']/div/div/div/div[2]/div/ul/li[4]/a
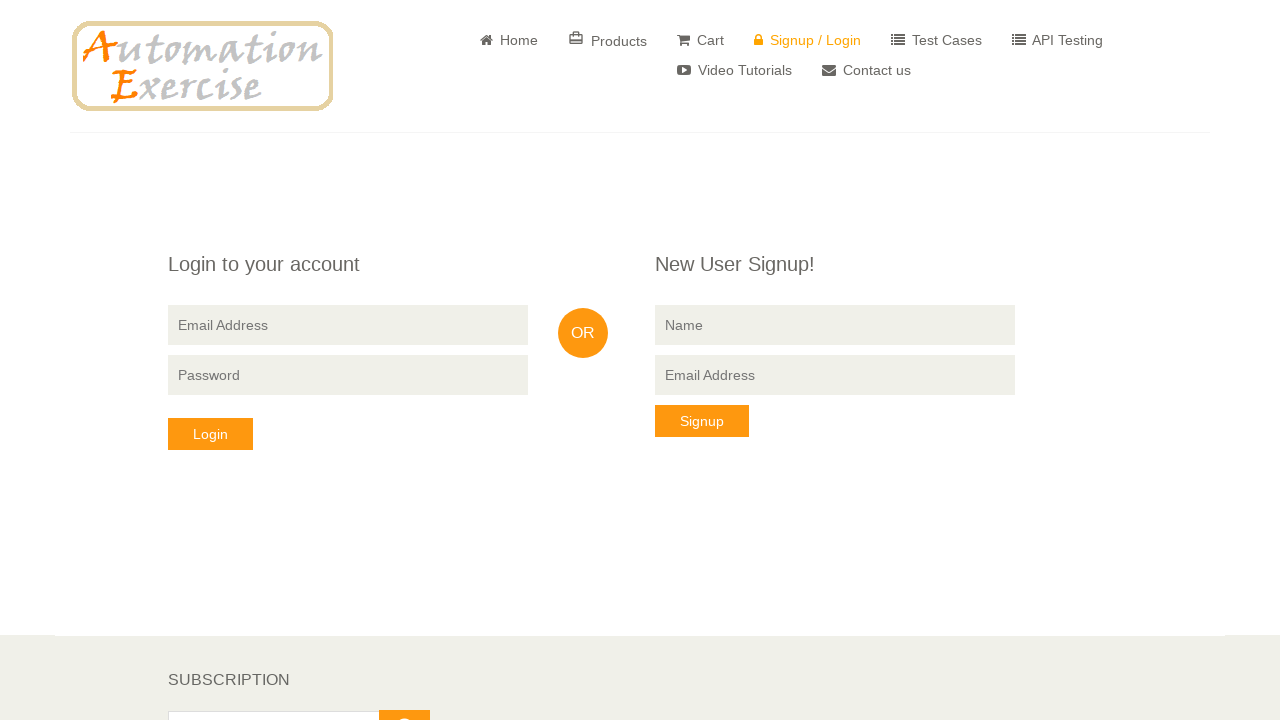

Filled 'Name' field with 'TestUser2024' on input[name='name']
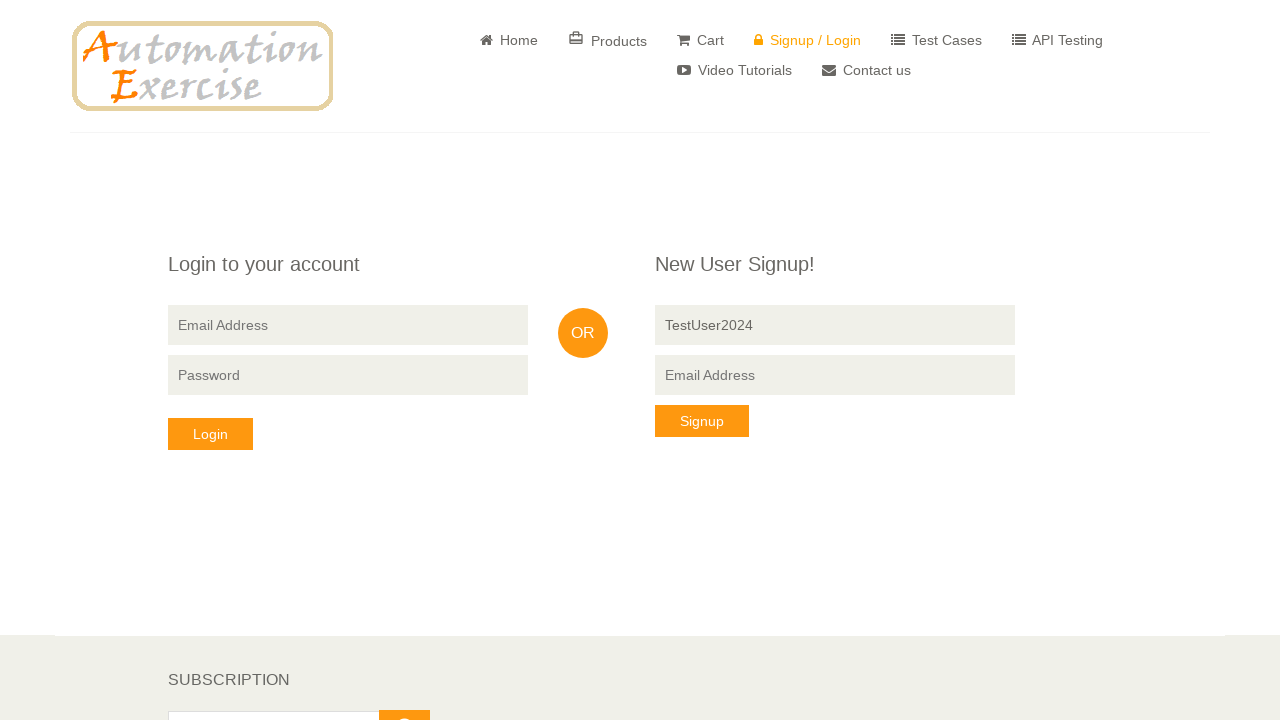

Filled 'Email Address' field with 'testuser2024signup@example.com' on xpath=//*[@id='form']/div/div/div[3]/div/form/input[3]
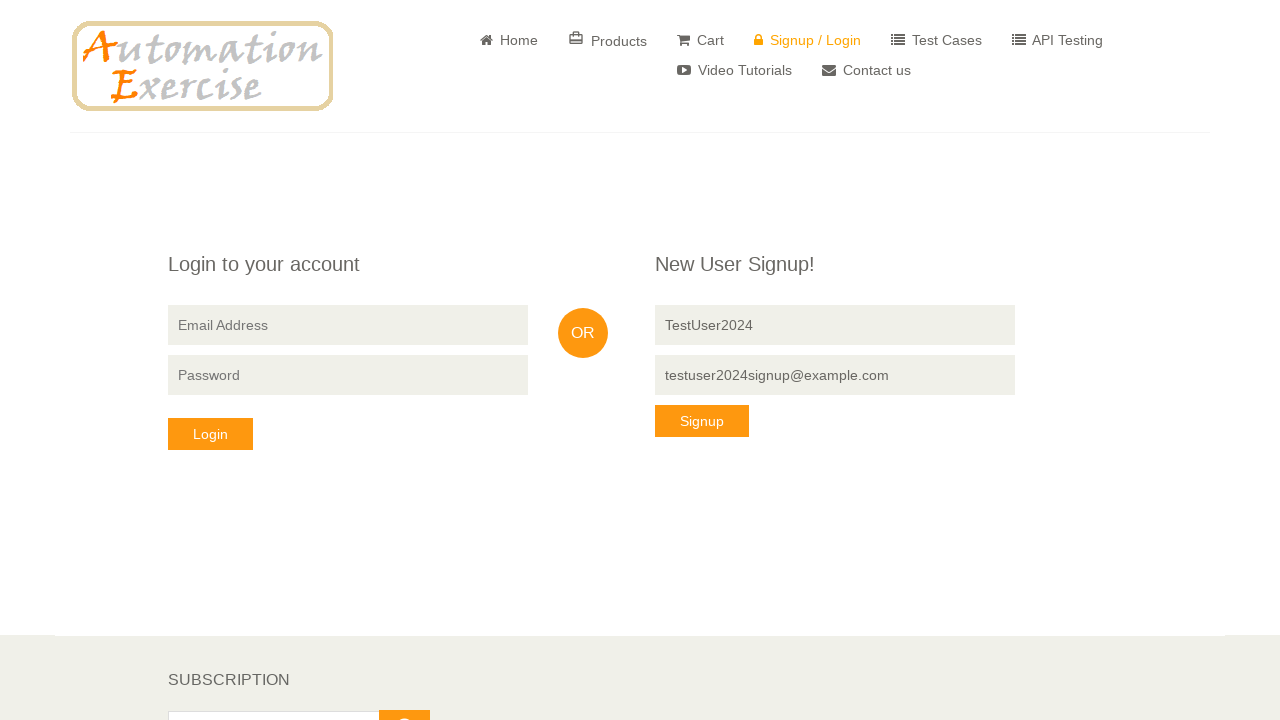

Clicked 'Signup' button to proceed to registration form at (702, 421) on xpath=//*[@id='form']/div/div/div[3]/div/form/button
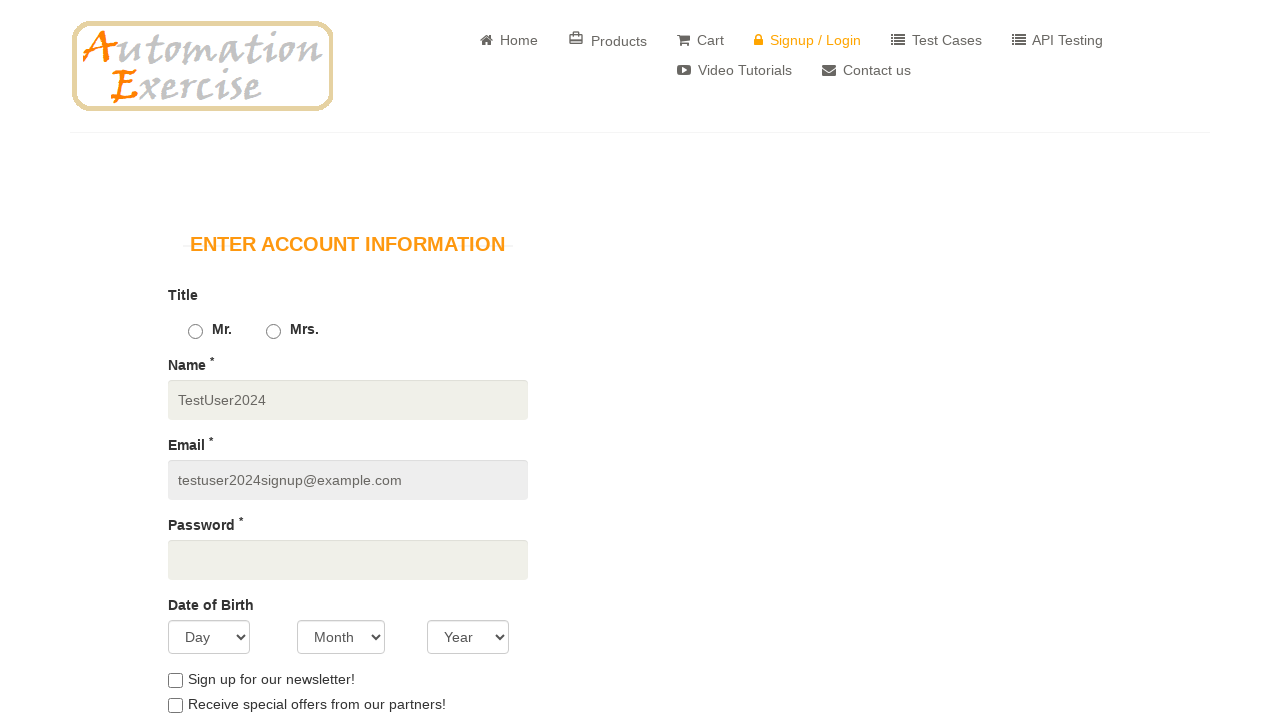

Registration form loaded successfully
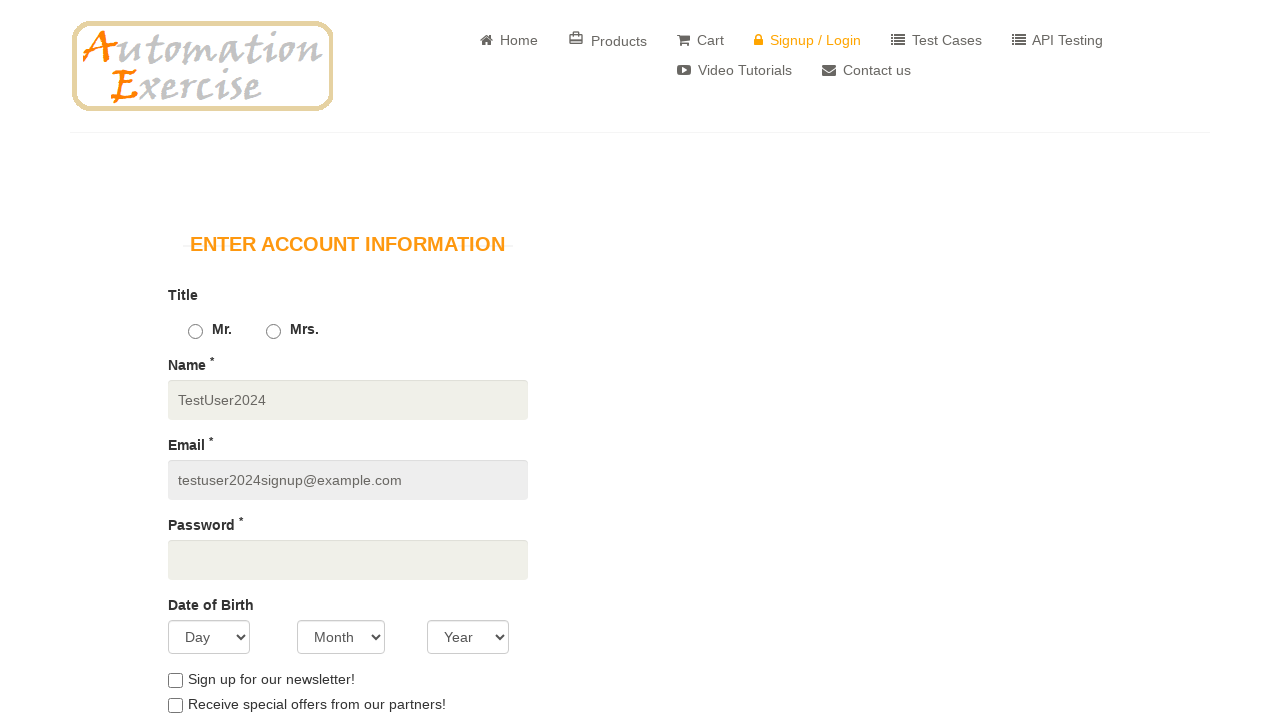

Selected 'Mrs.' as title at (273, 332) on #id_gender2
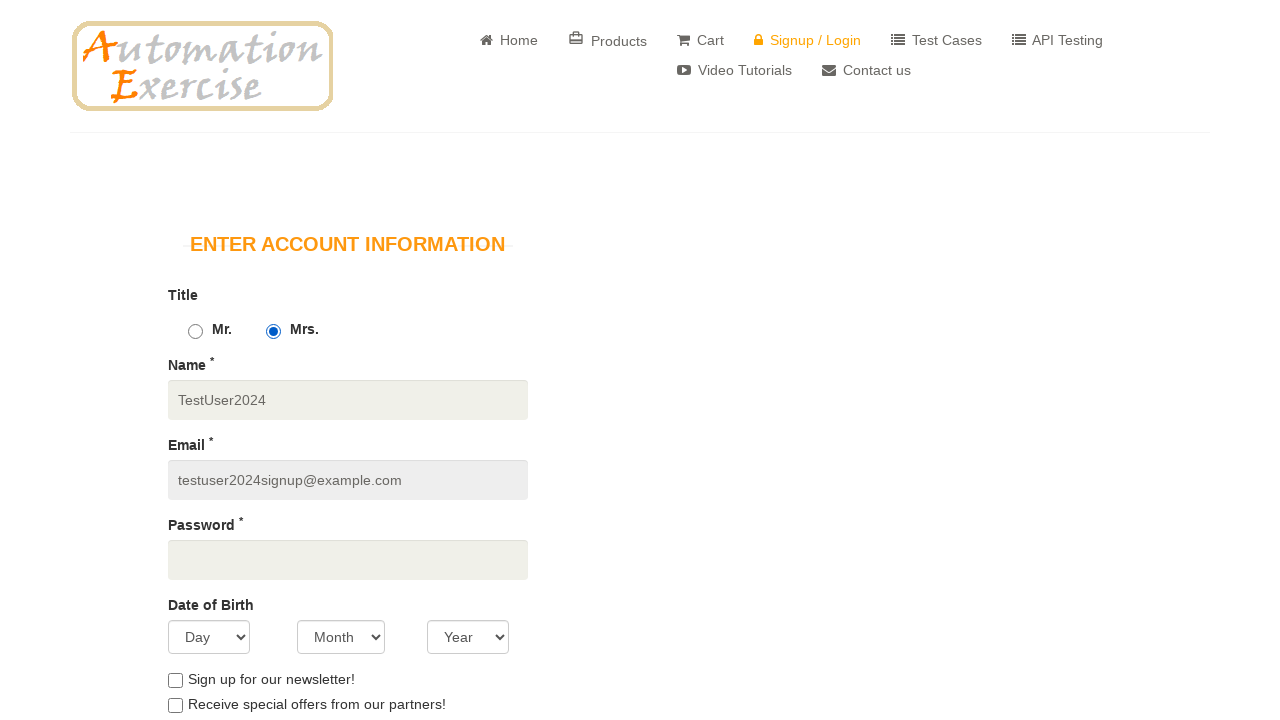

Filled 'Password' field on #password
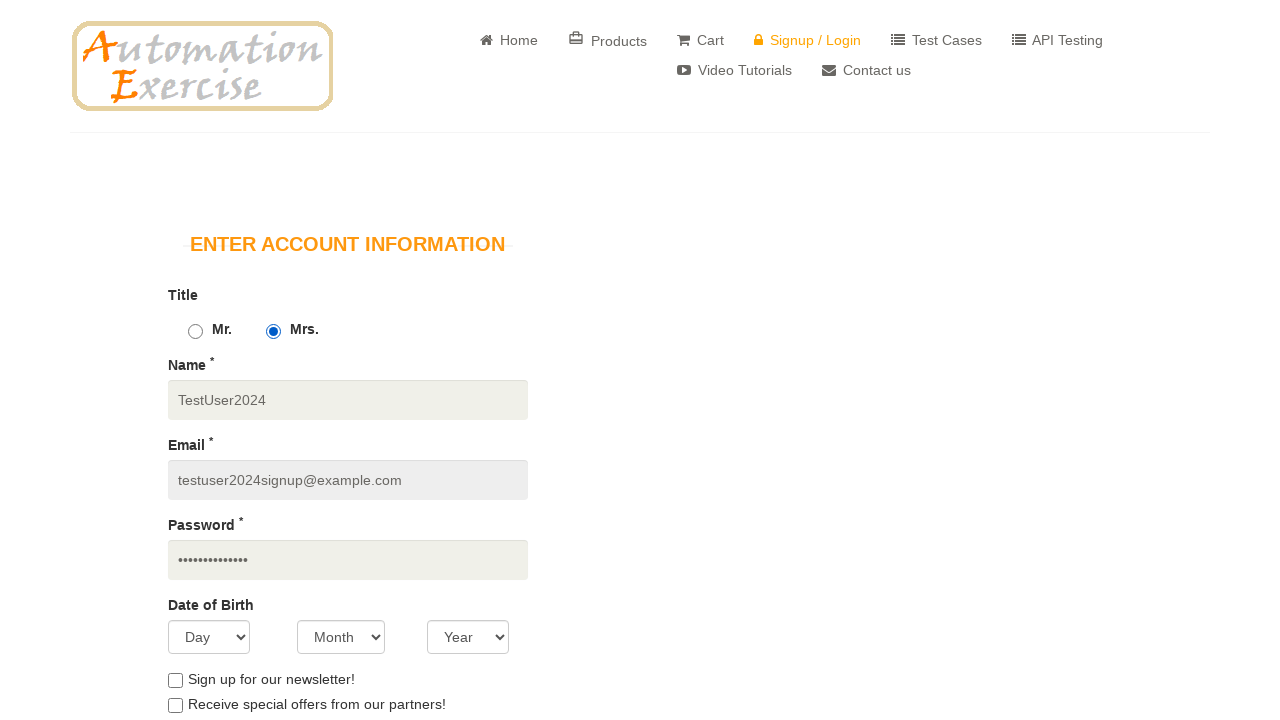

Selected day '15' for Date of Birth on #days
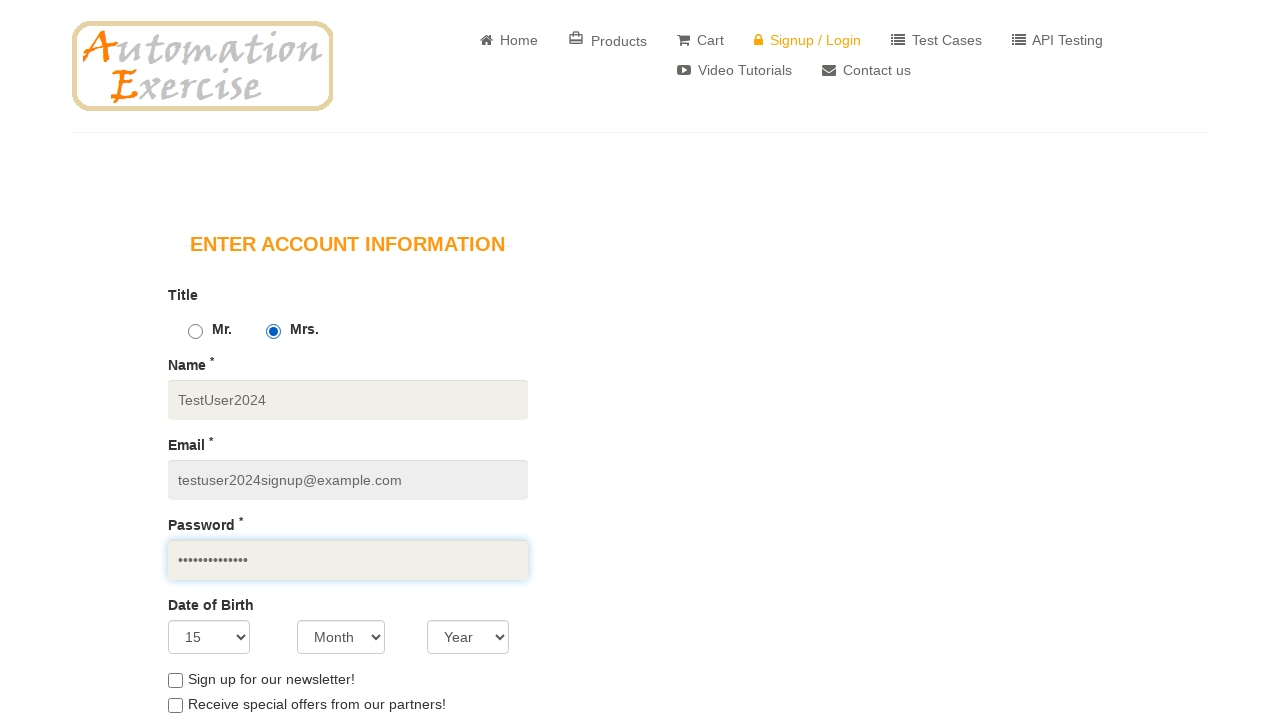

Selected month '5' for Date of Birth on #months
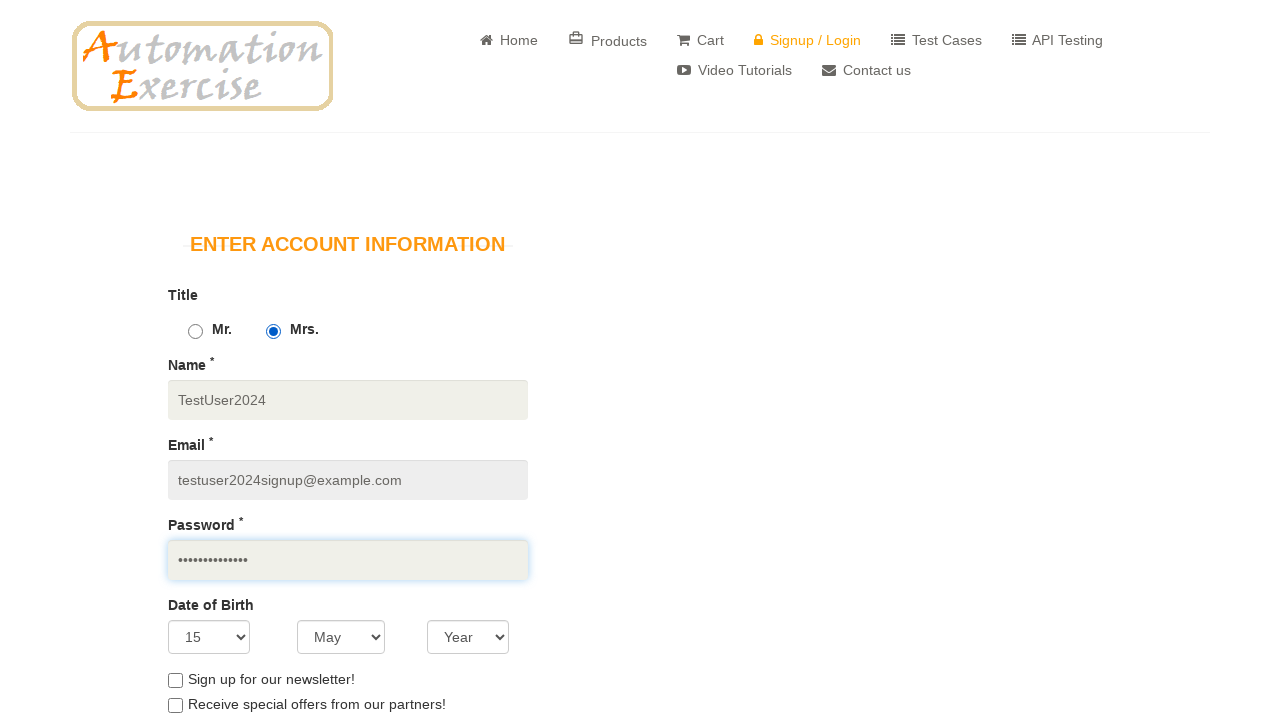

Selected year '1995' for Date of Birth on #years
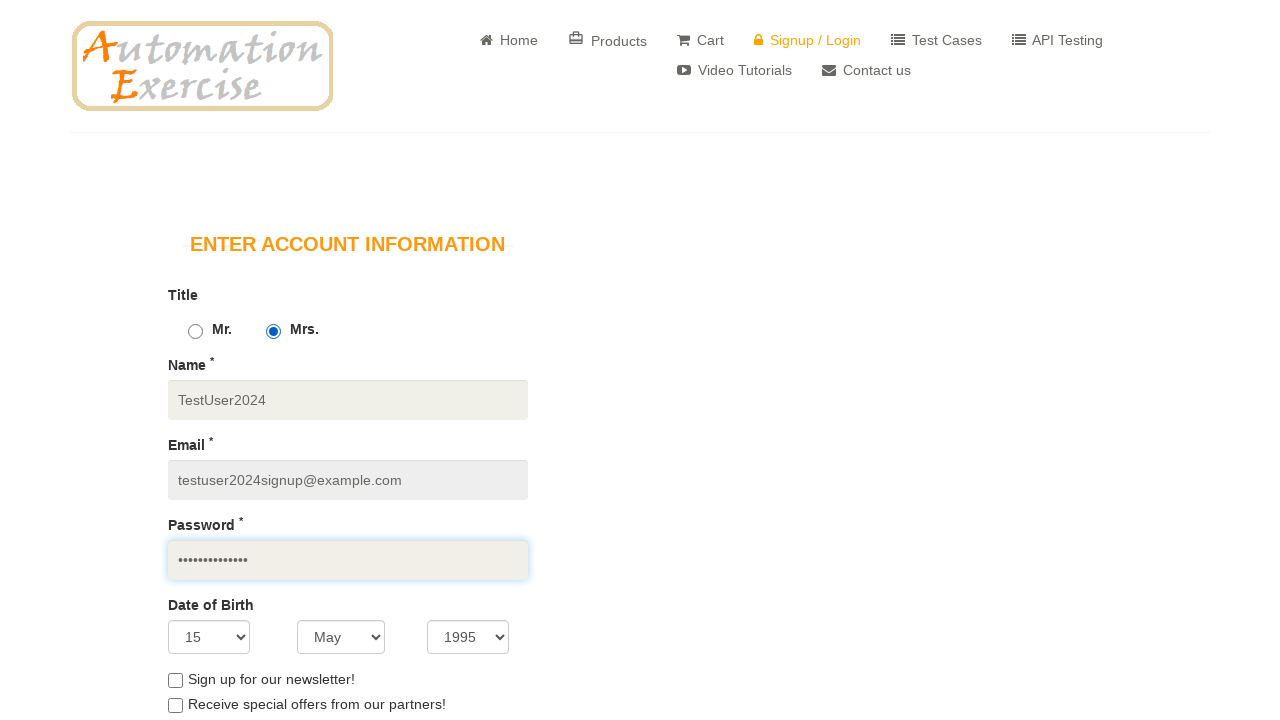

Filled 'First Name' field with 'Test' on #first_name
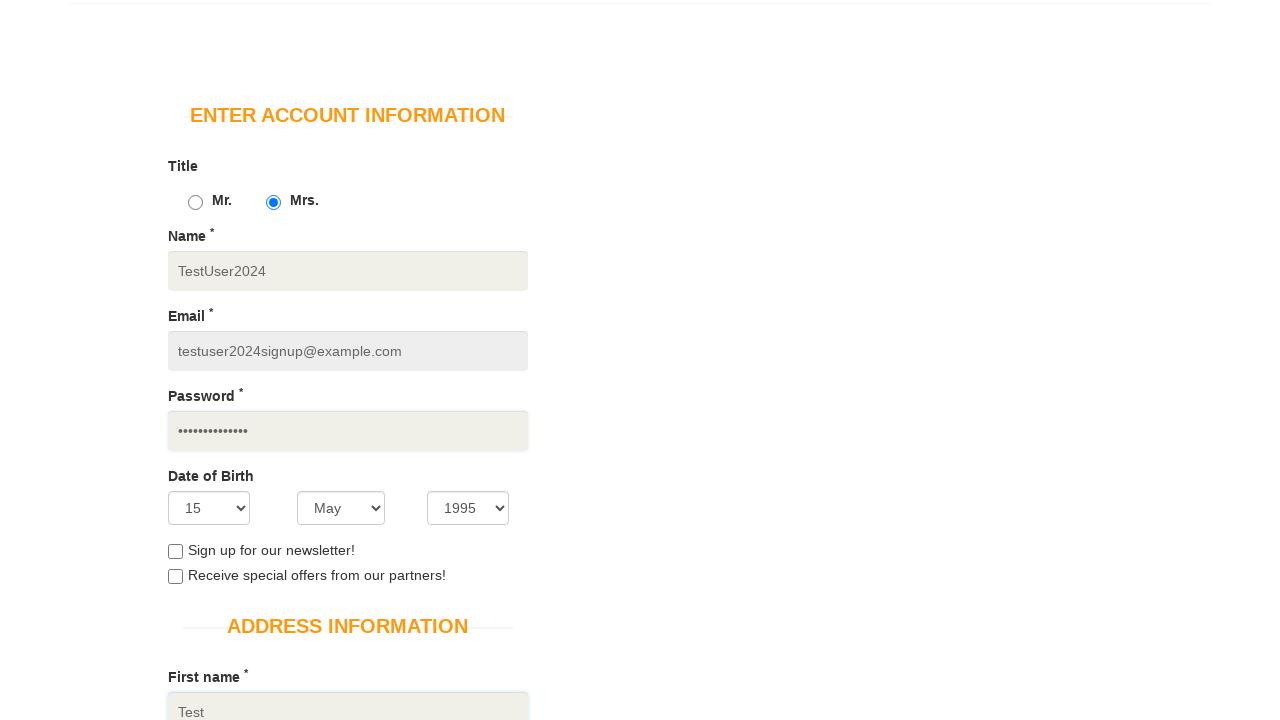

Filled 'Last Name' field with 'User' on #last_name
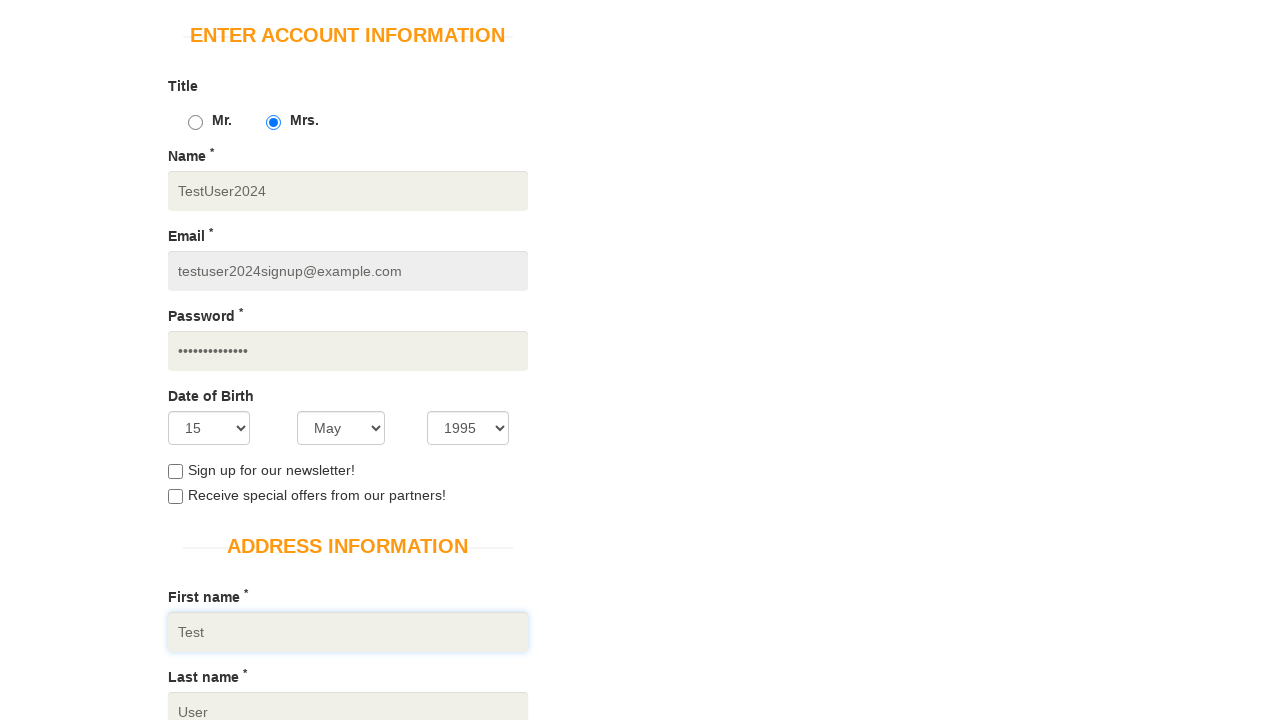

Filled 'Company' field with 'Test Company Inc' on #company
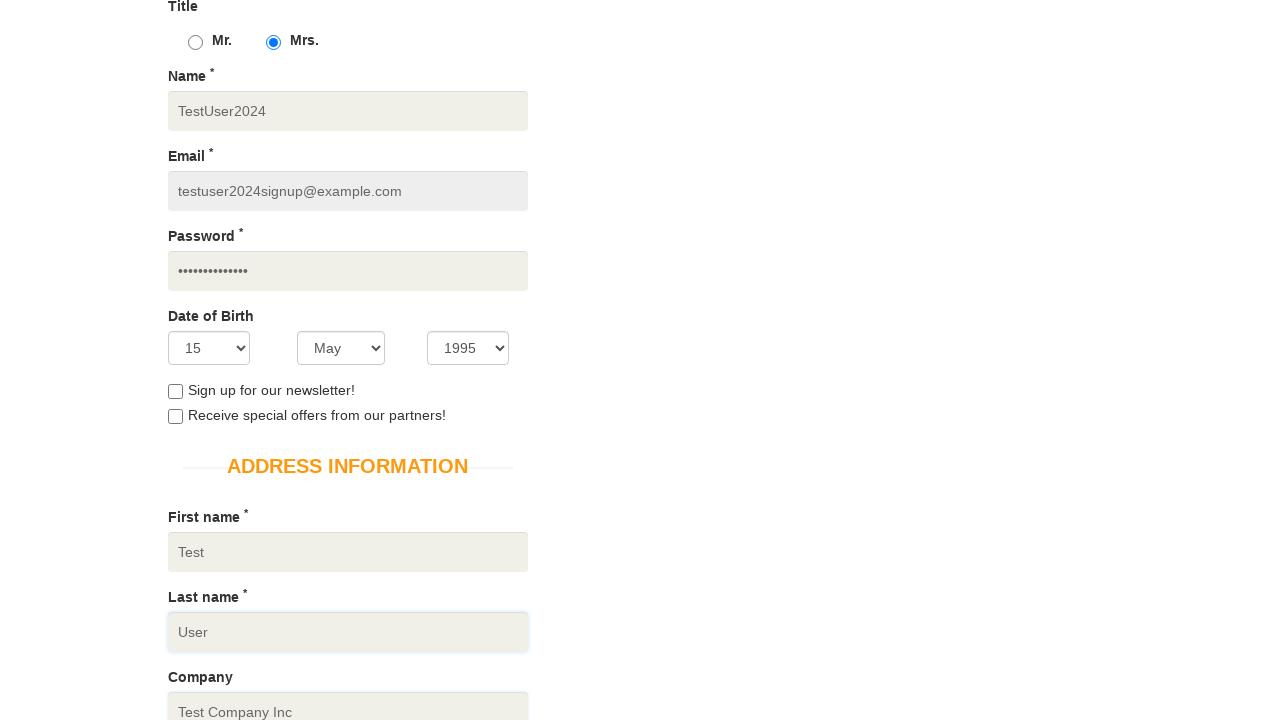

Filled 'Address' field with '123 Test Street' on #address1
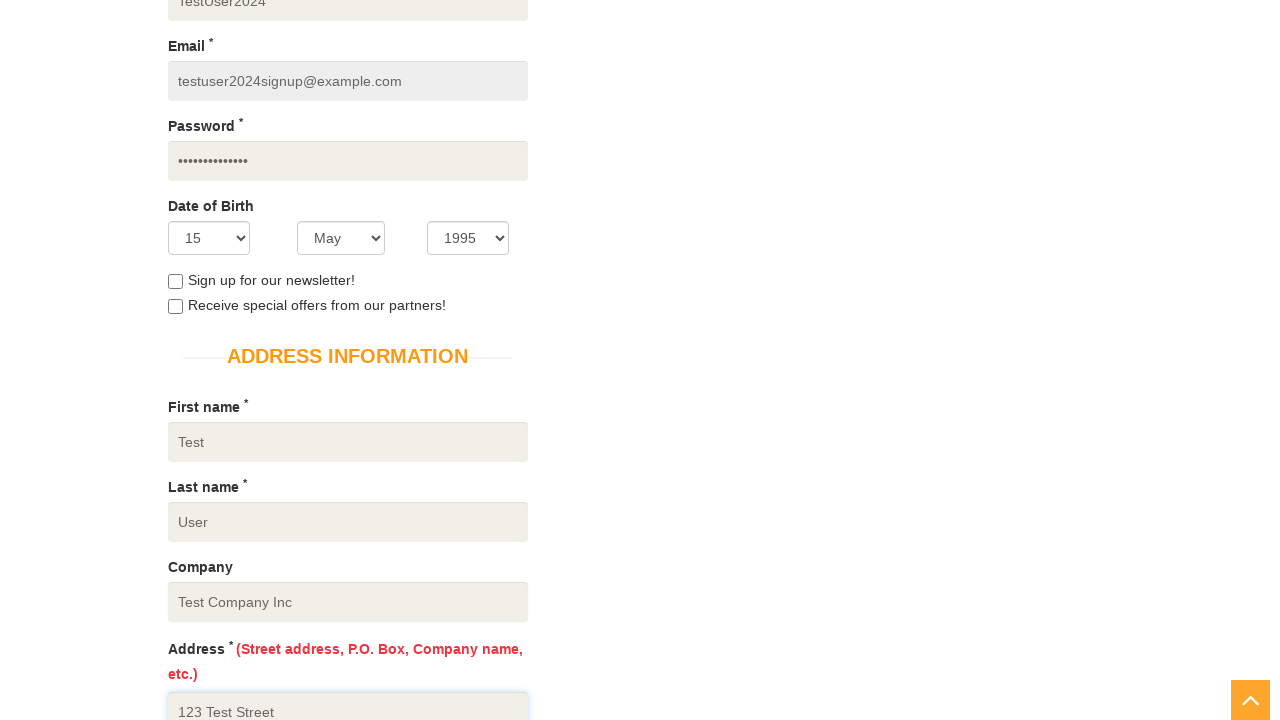

Selected 'United States' as country on #country
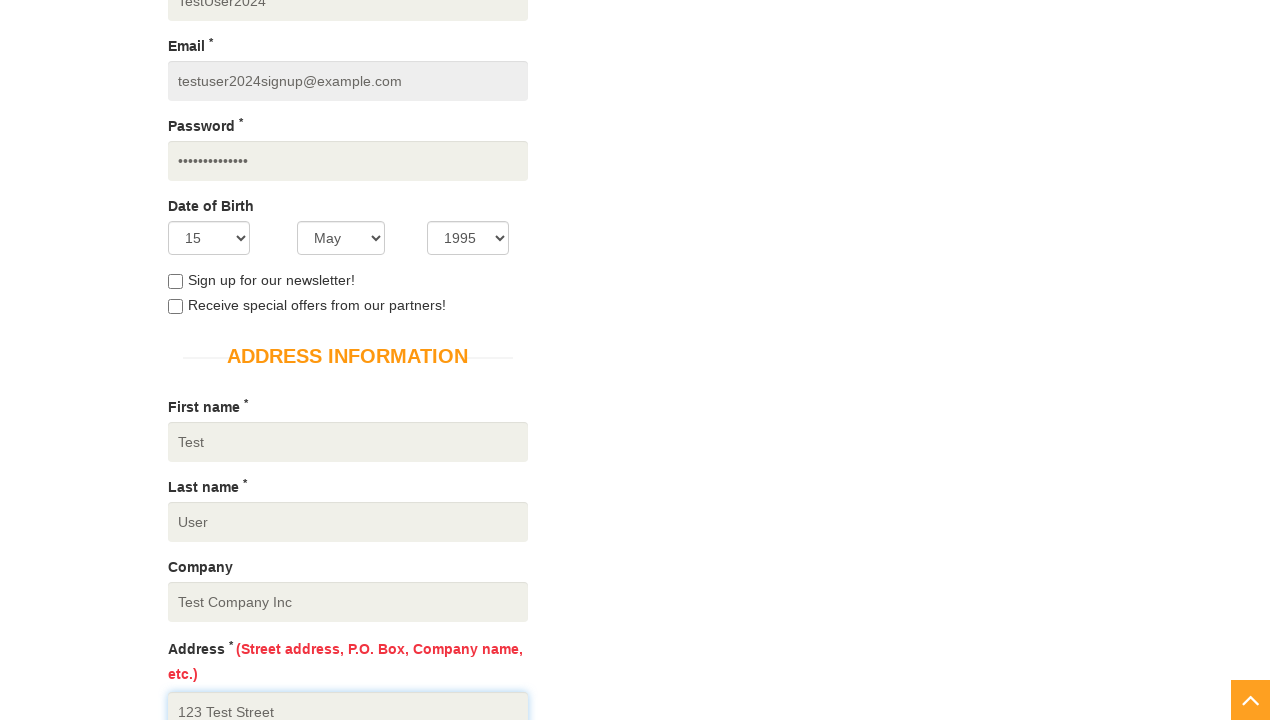

Filled 'State' field with 'California' on #state
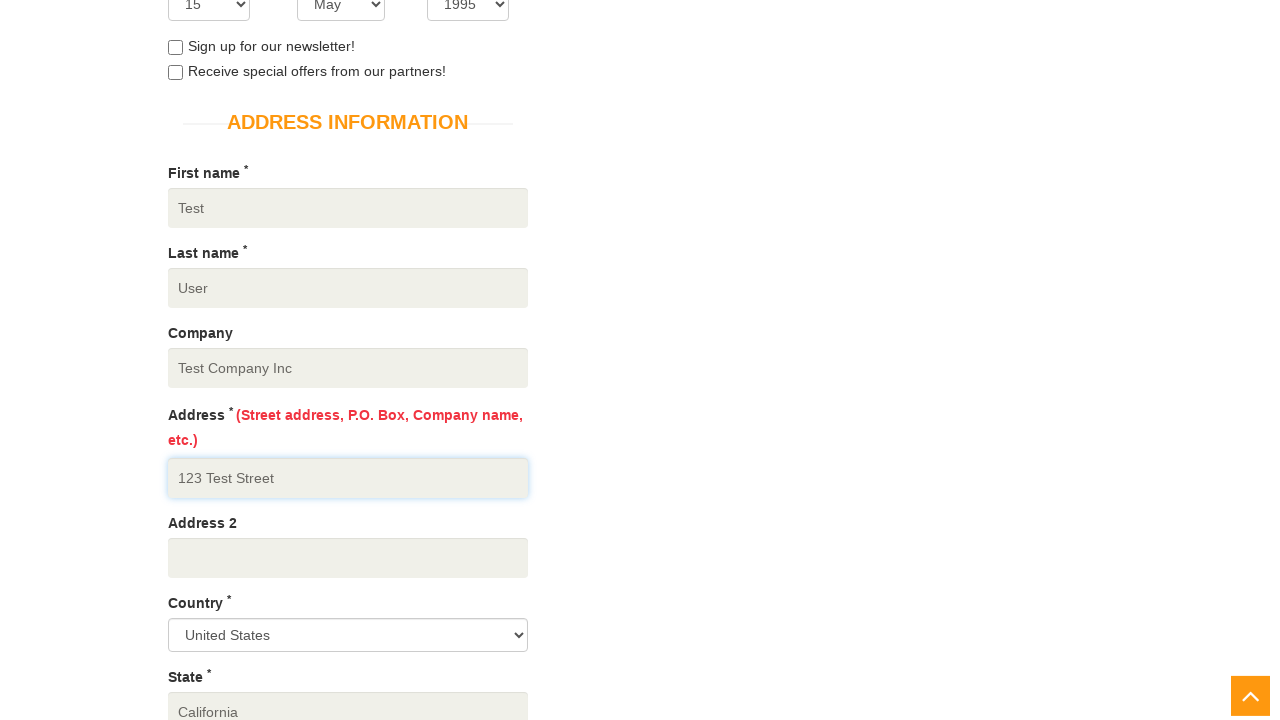

Filled 'City' field with 'Los Angeles' on #city
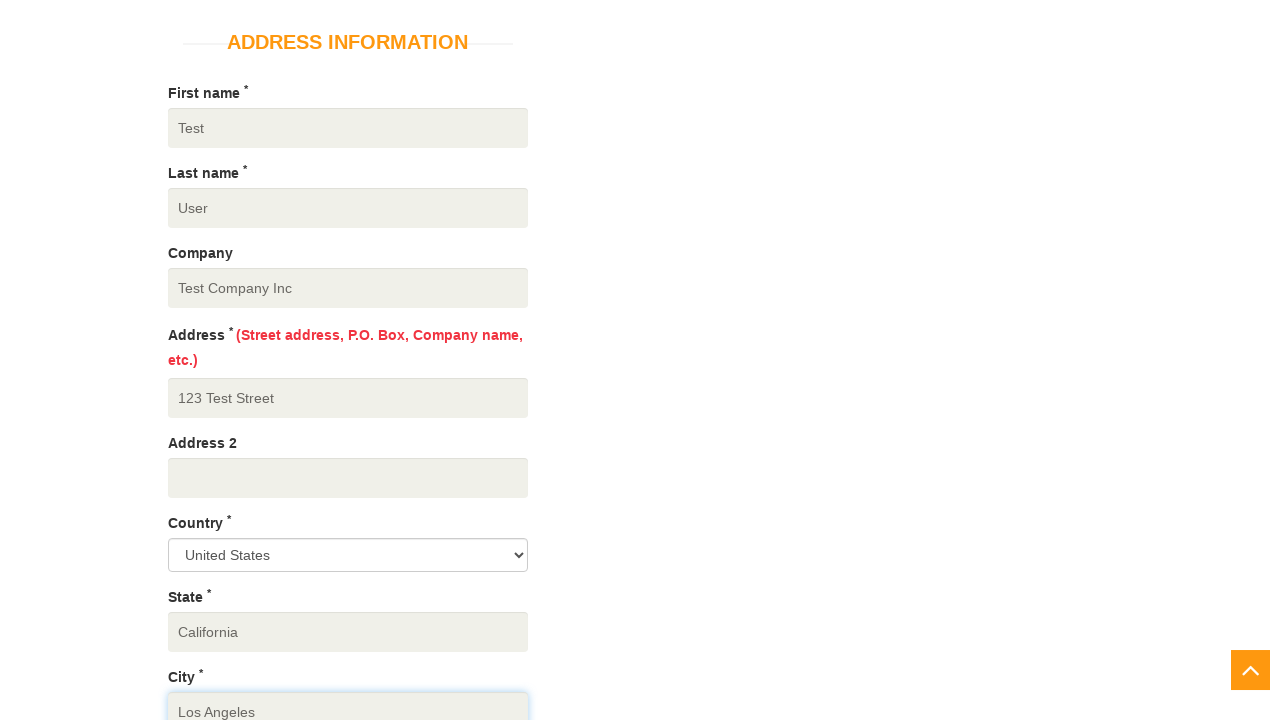

Filled 'Zipcode' field with '90001' on #zipcode
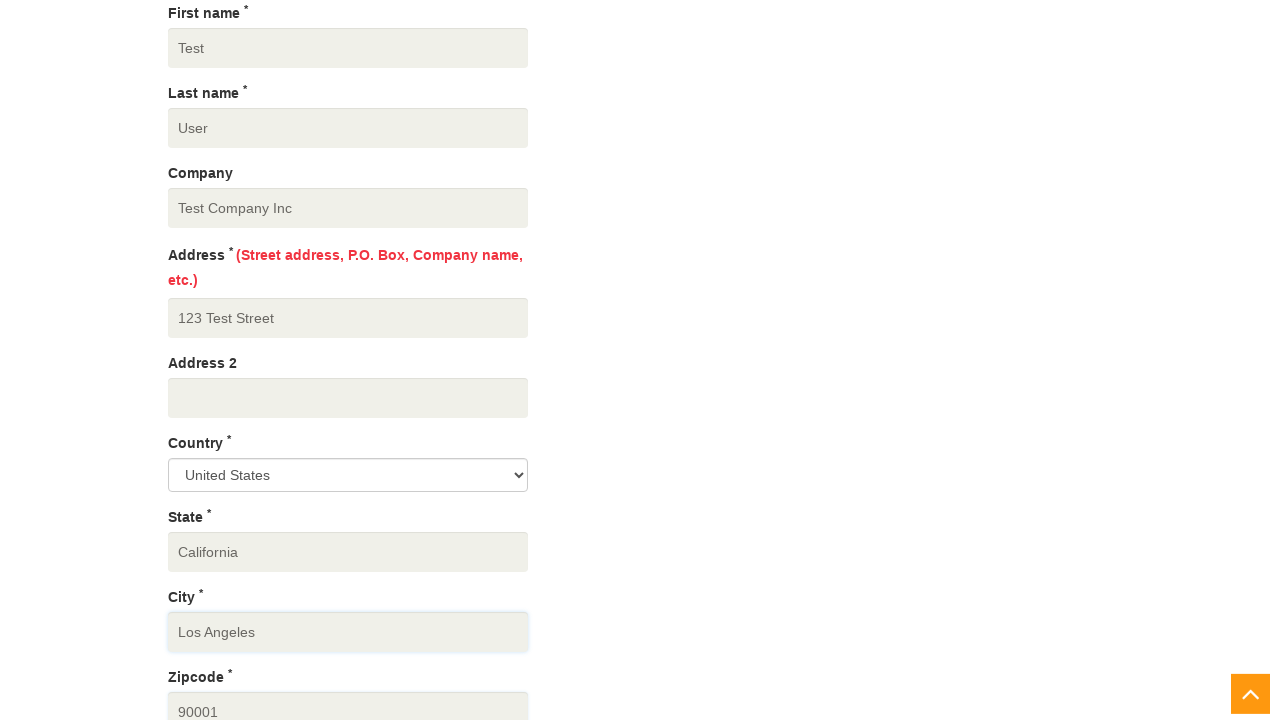

Filled 'Mobile Number' field with '+15551234567' on #mobile_number
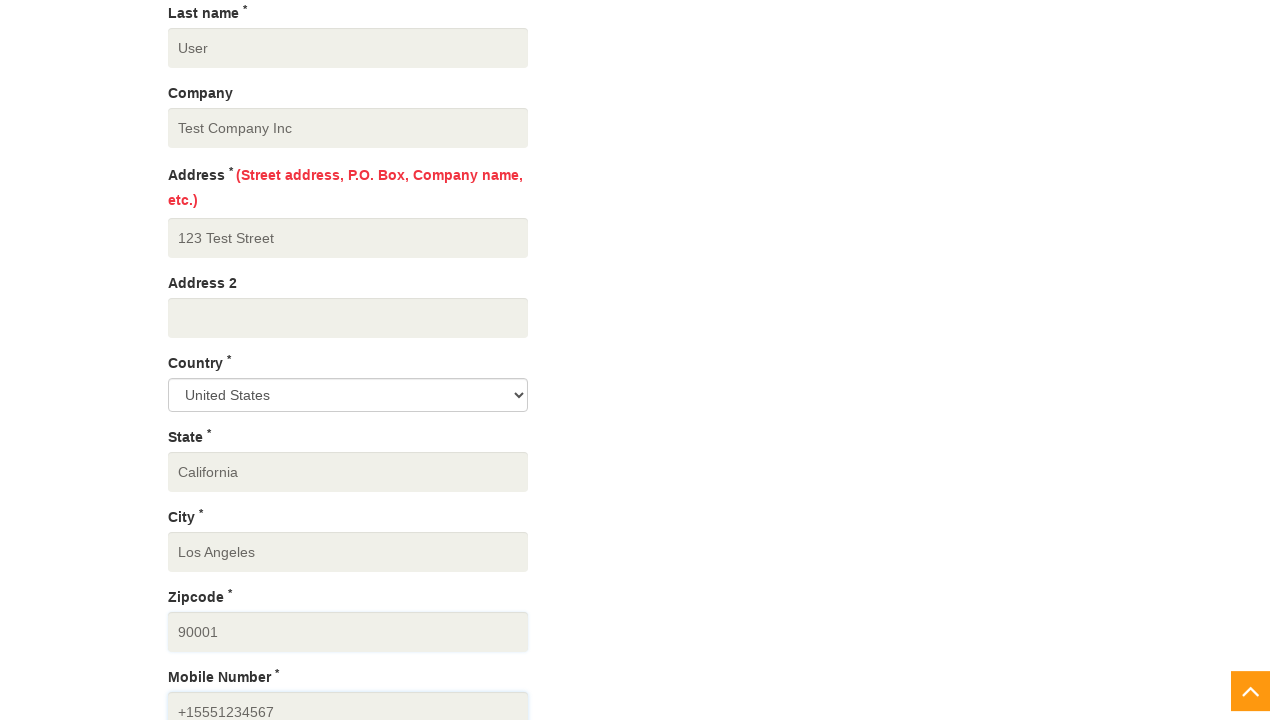

Clicked 'Create Account' button to complete registration at (241, 360) on xpath=//*[@id='form']/div/div/div/div/form/button
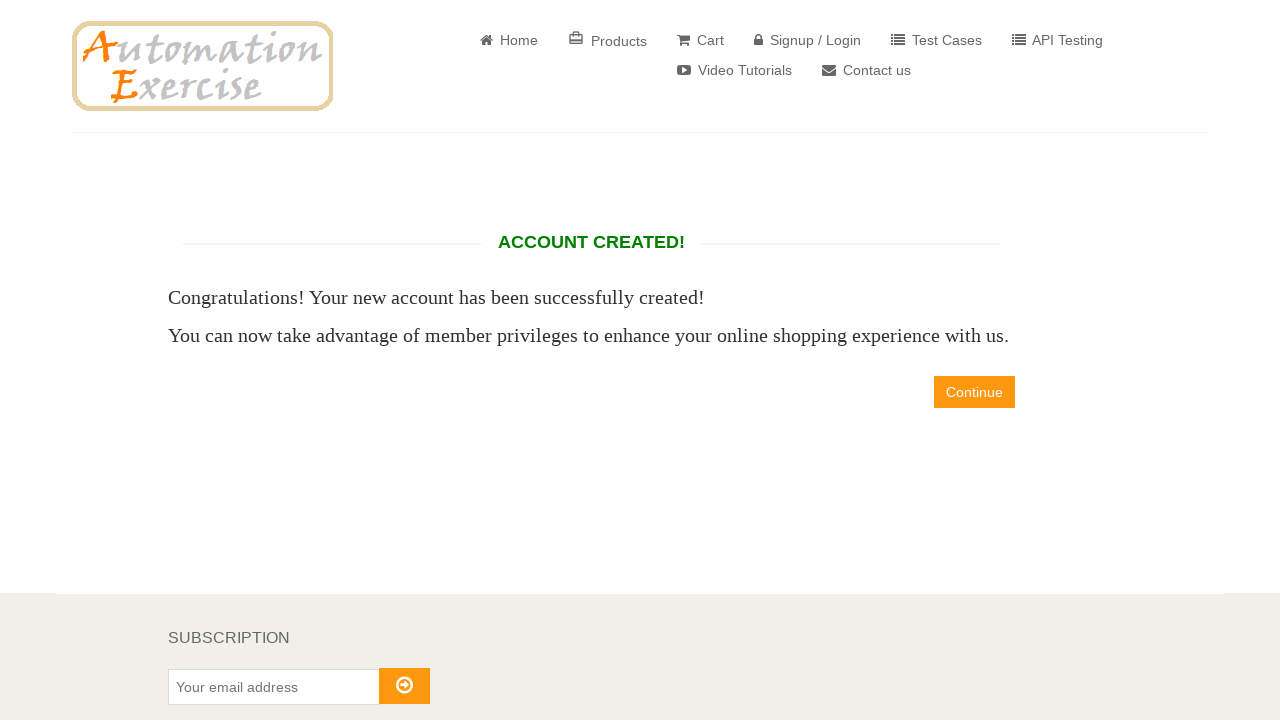

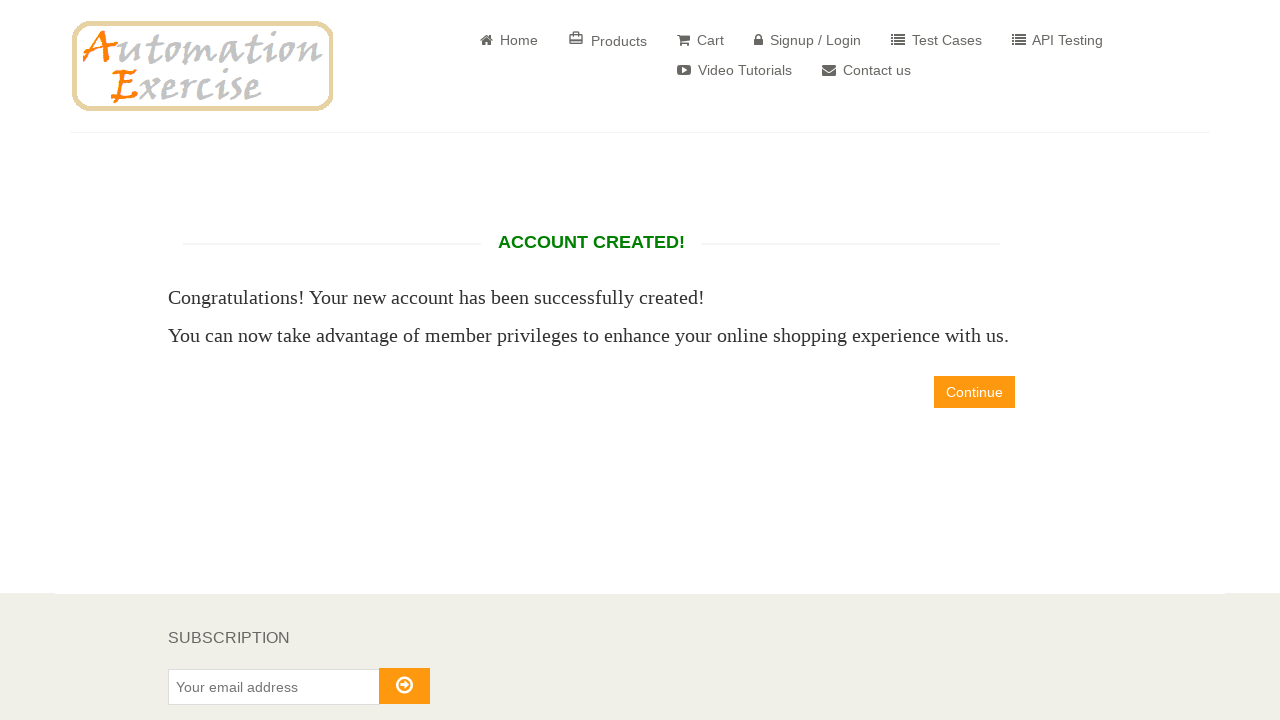